Tests keyboard interactions by filling a text area, copying its content using keyboard shortcuts (Ctrl+A, Ctrl+C), navigating to another text area with Tab, and pasting the content (Ctrl+V)

Starting URL: https://demoqa.com/text-box

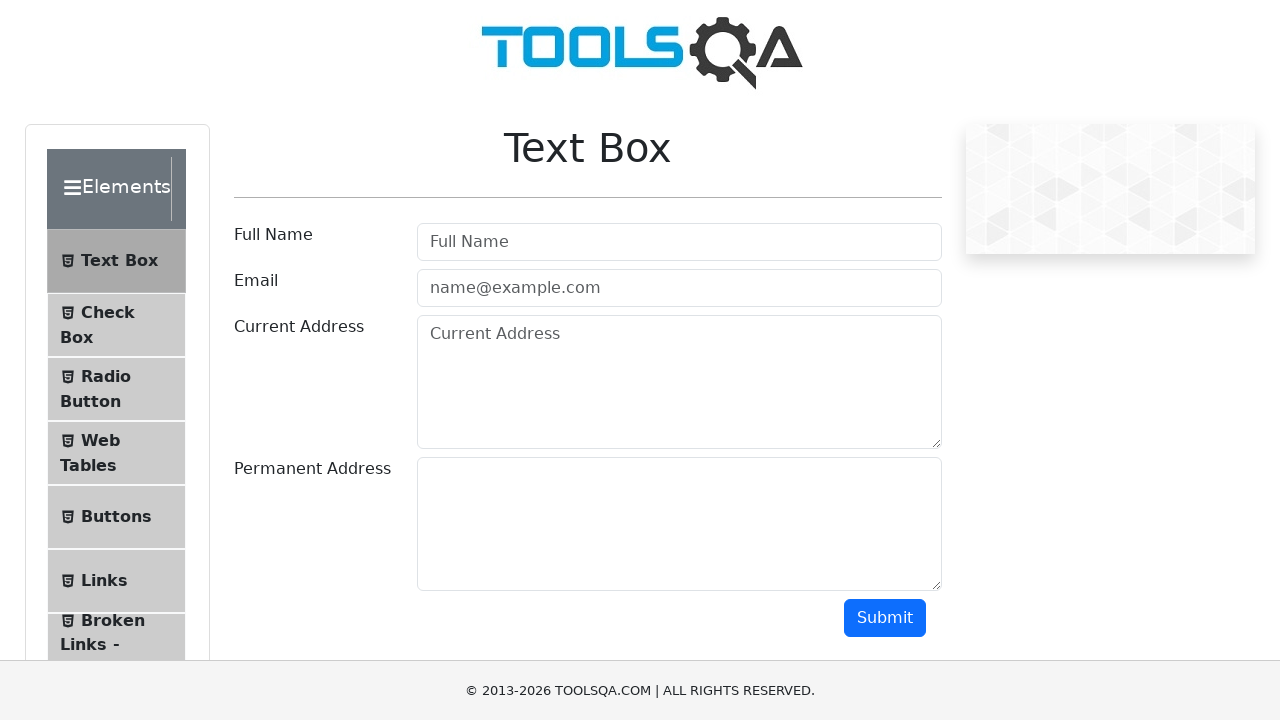

Filled present address field with 'Uttar Badda, Dhaka - 1212, Bangladesh' on textarea#currentAddress
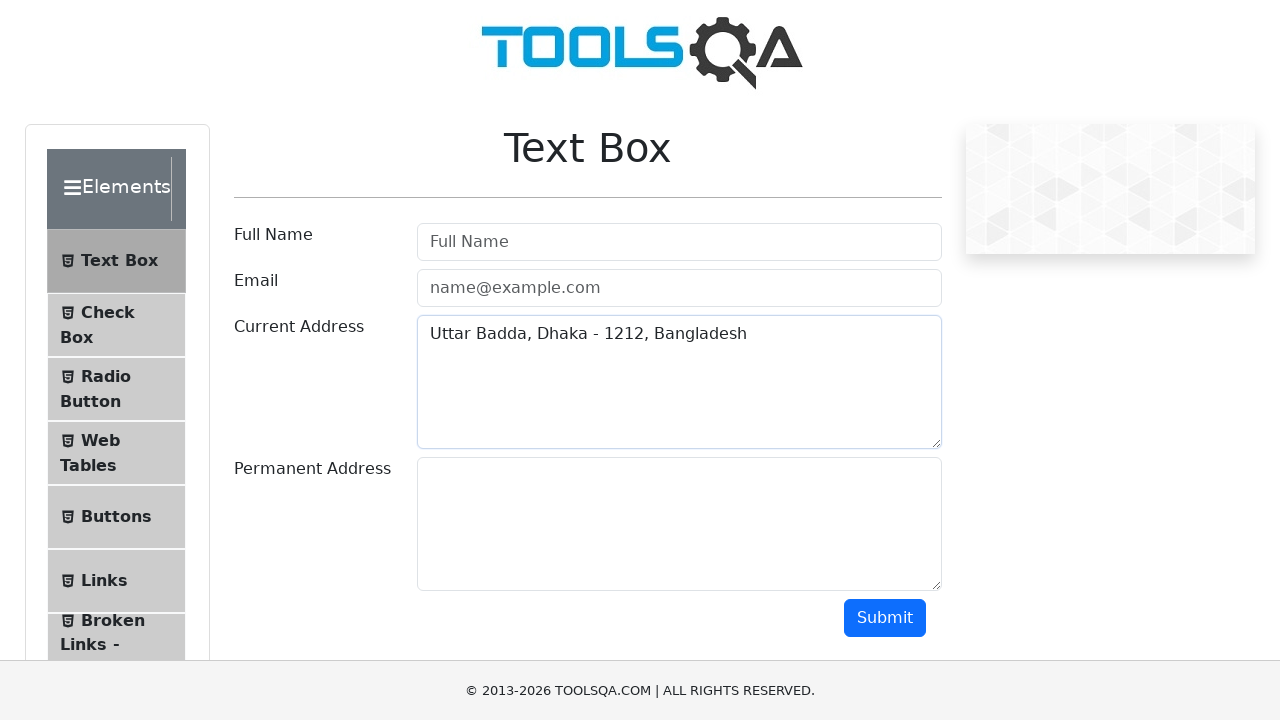

Selected all text in present address field using Ctrl+A on textarea#currentAddress
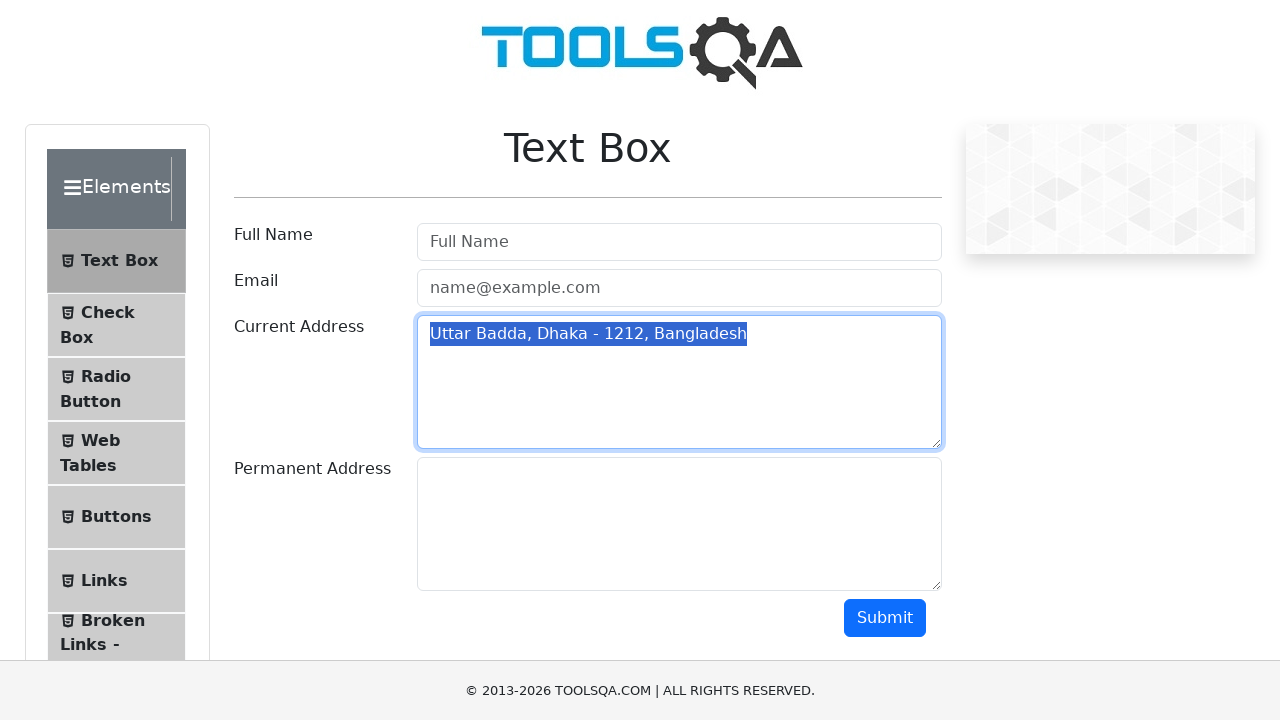

Copied text from present address field using Ctrl+C on textarea#currentAddress
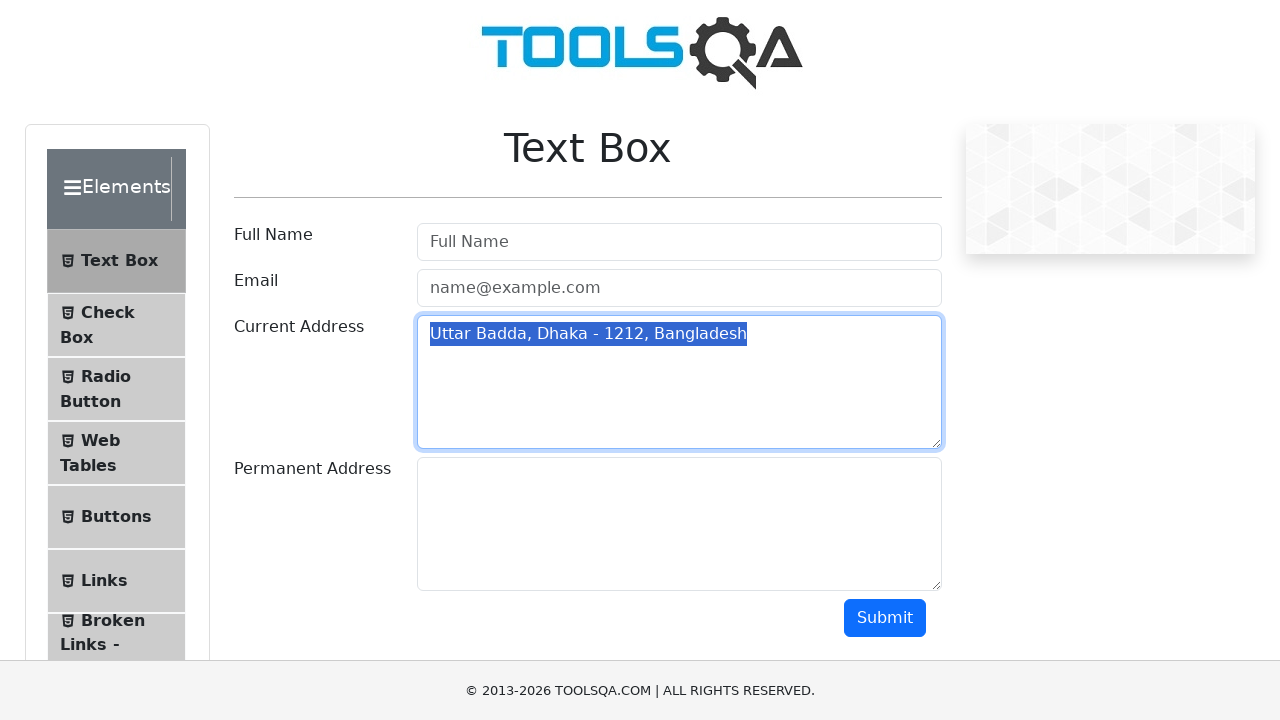

Navigated to next textarea using Tab key
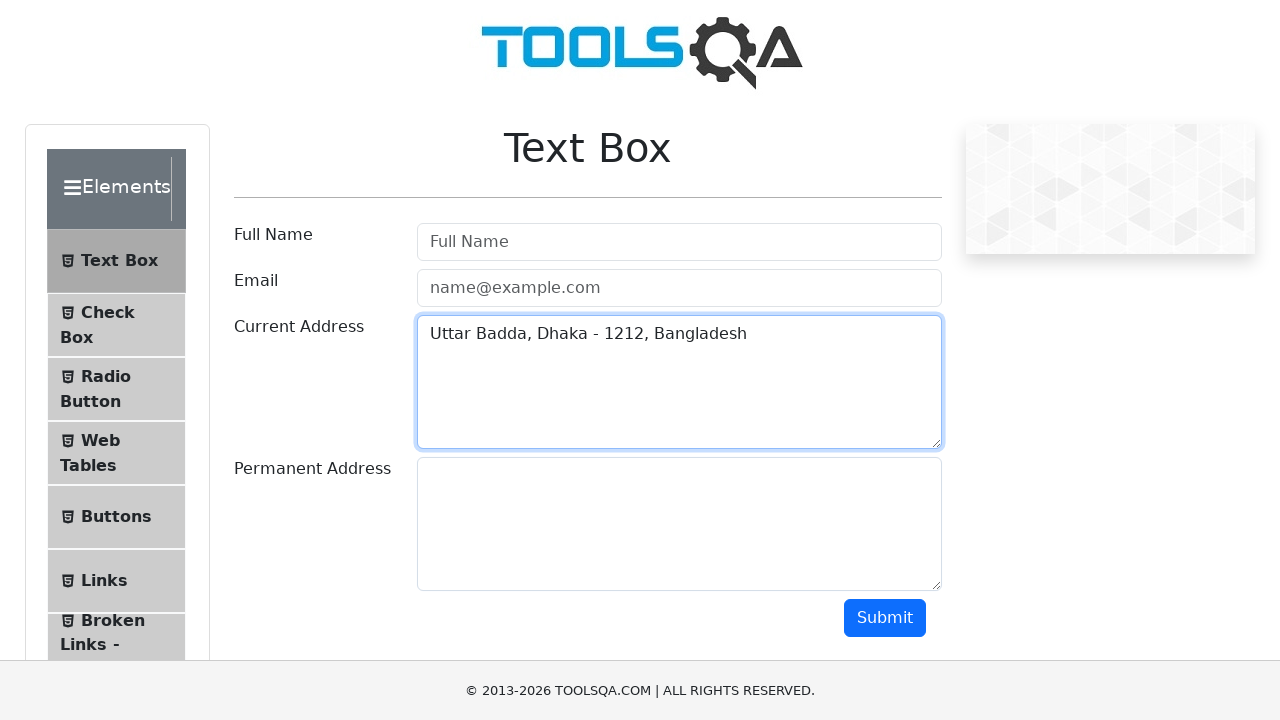

Pasted copied text using Ctrl+V
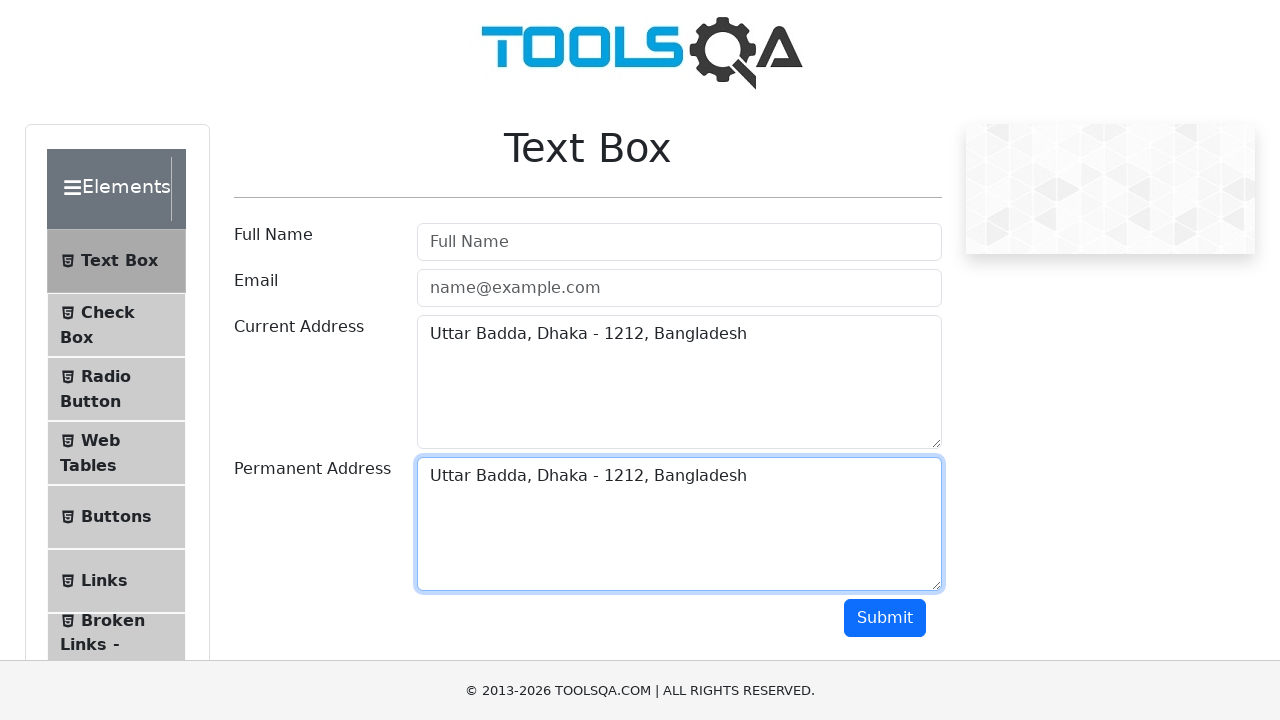

Pressed Enter key
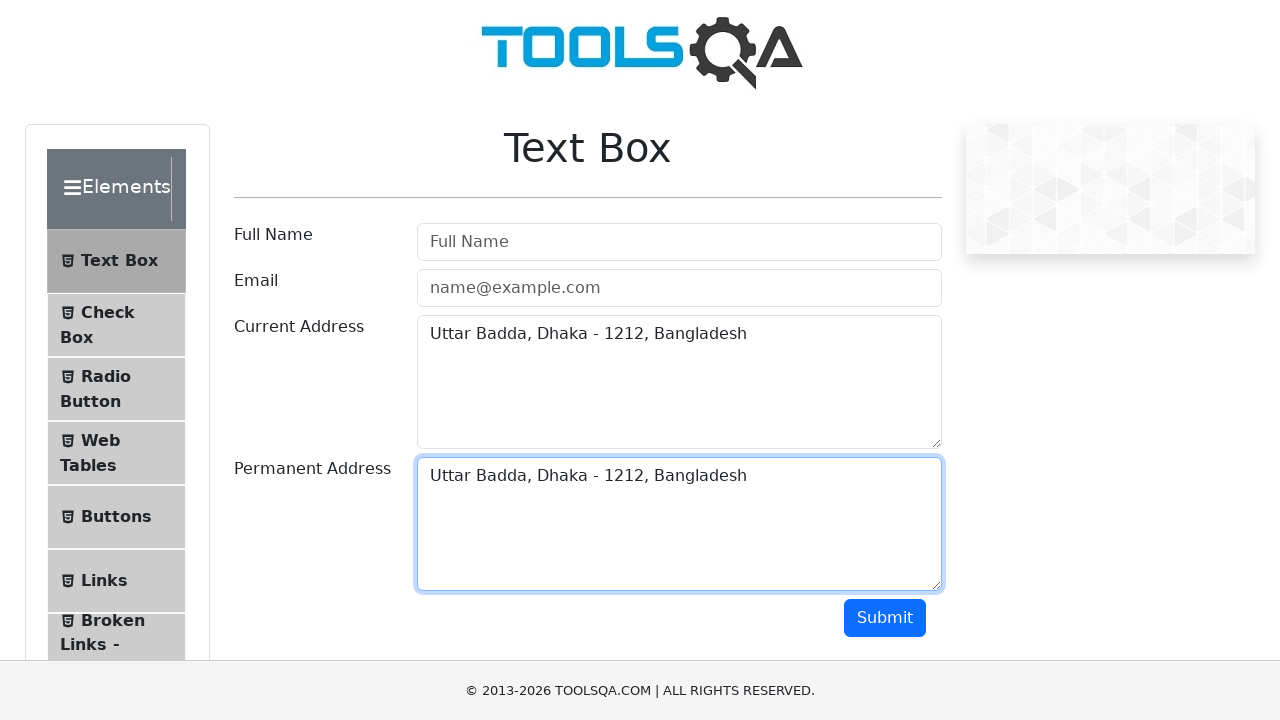

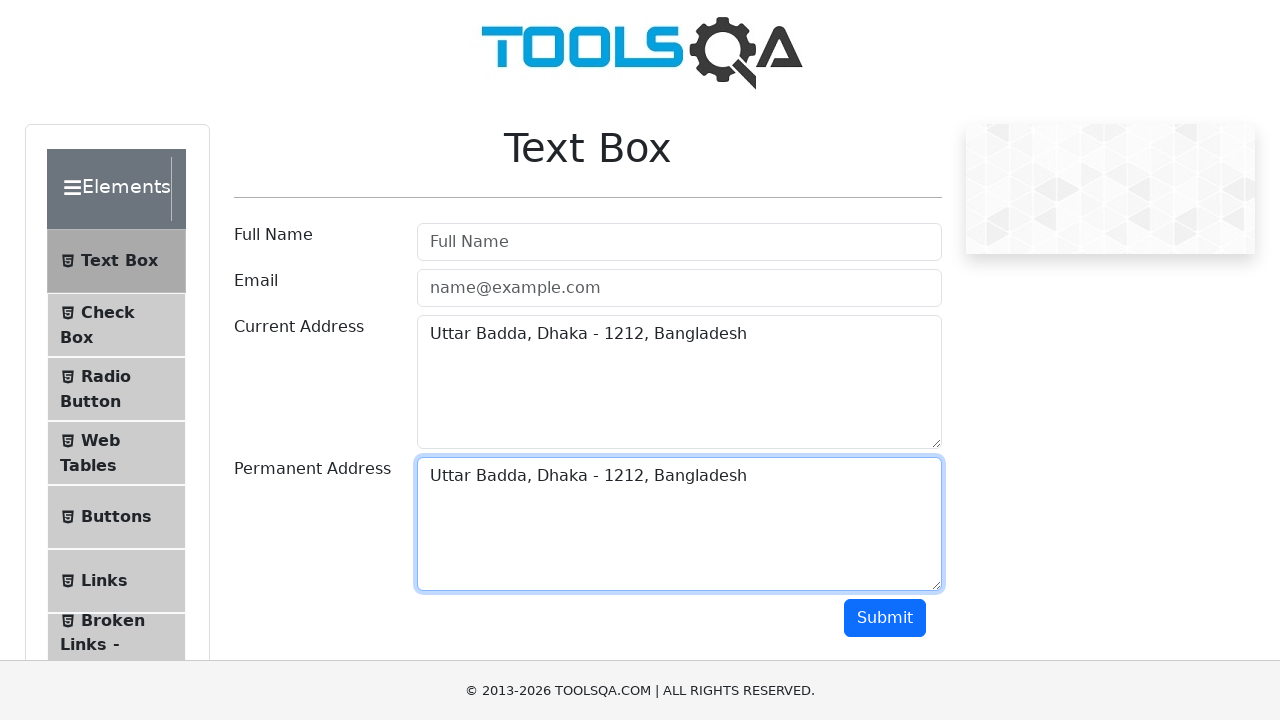